Tests adding a product to the shopping cart on the DemoBlaze e-commerce site by selecting a product, clicking add to cart, and accepting the confirmation alert

Starting URL: https://www.demoblaze.com/

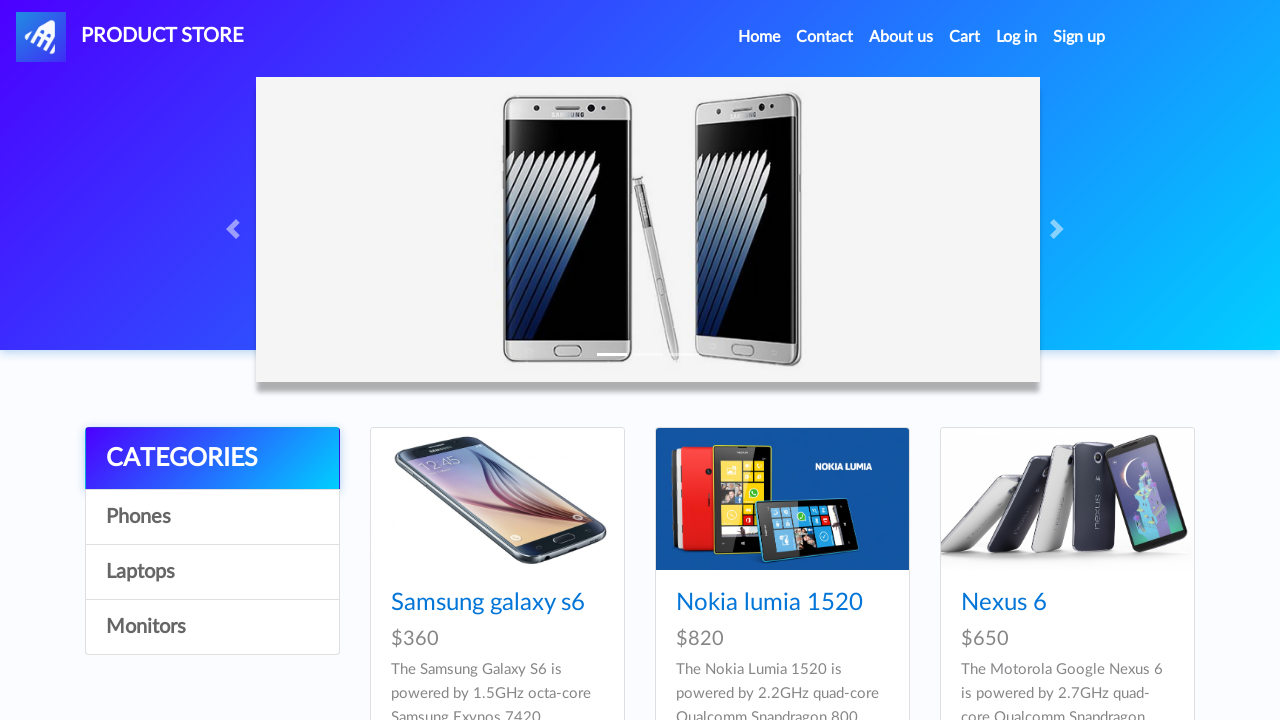

Clicked on the first product to view details at (488, 603) on xpath=//*[@id='tbodyid']/div[1]/div/div/h4/a
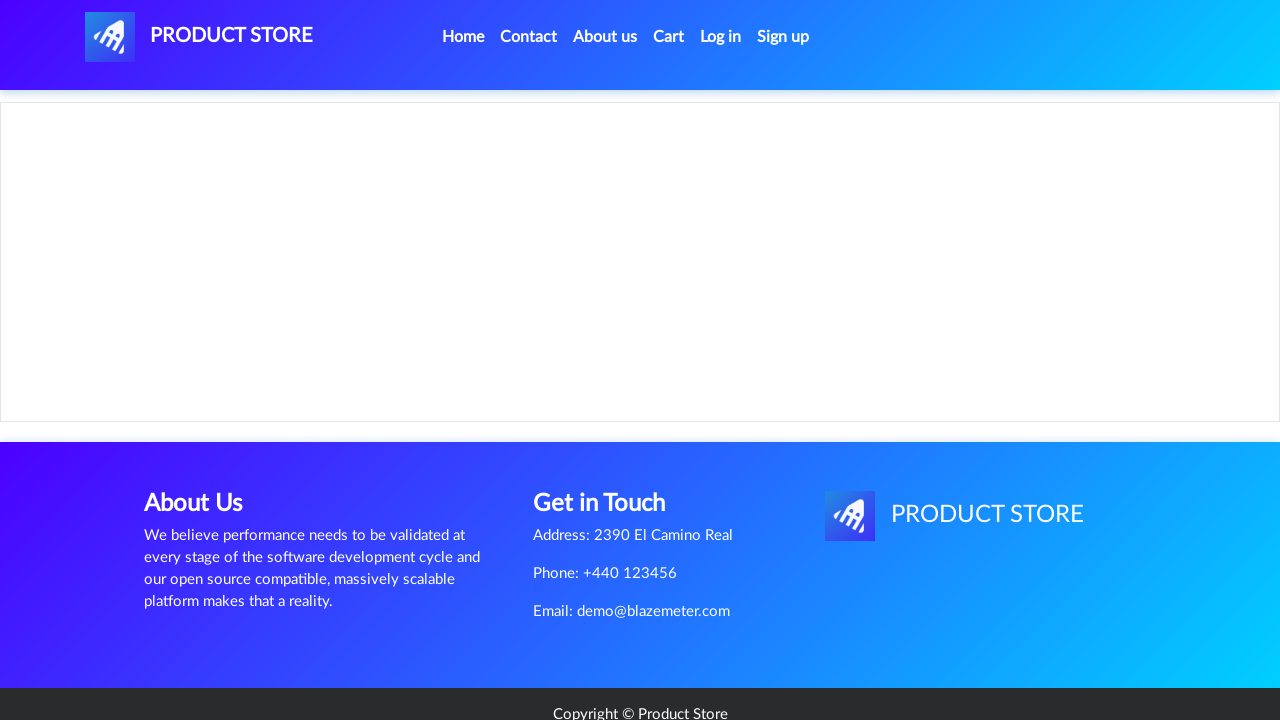

Product page loaded (networkidle)
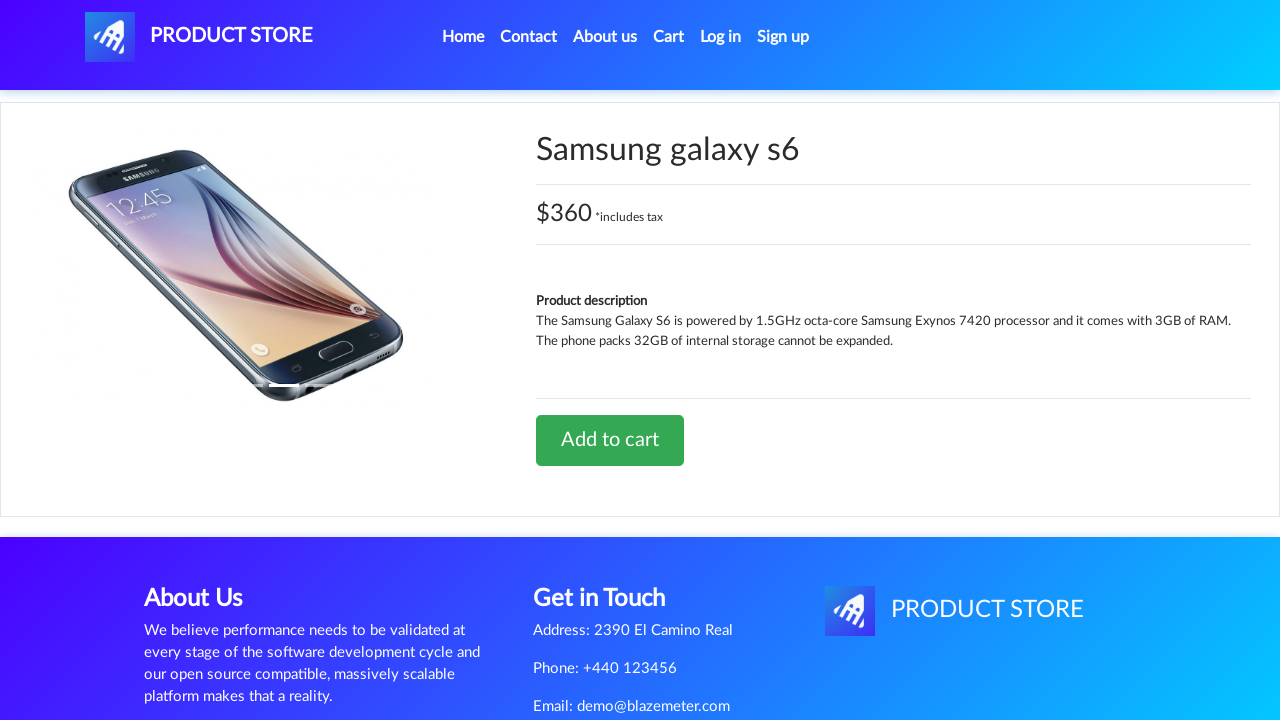

Clicked Add to Cart button at (610, 440) on xpath=//*[@id='tbodyid']/div[2]/div/a
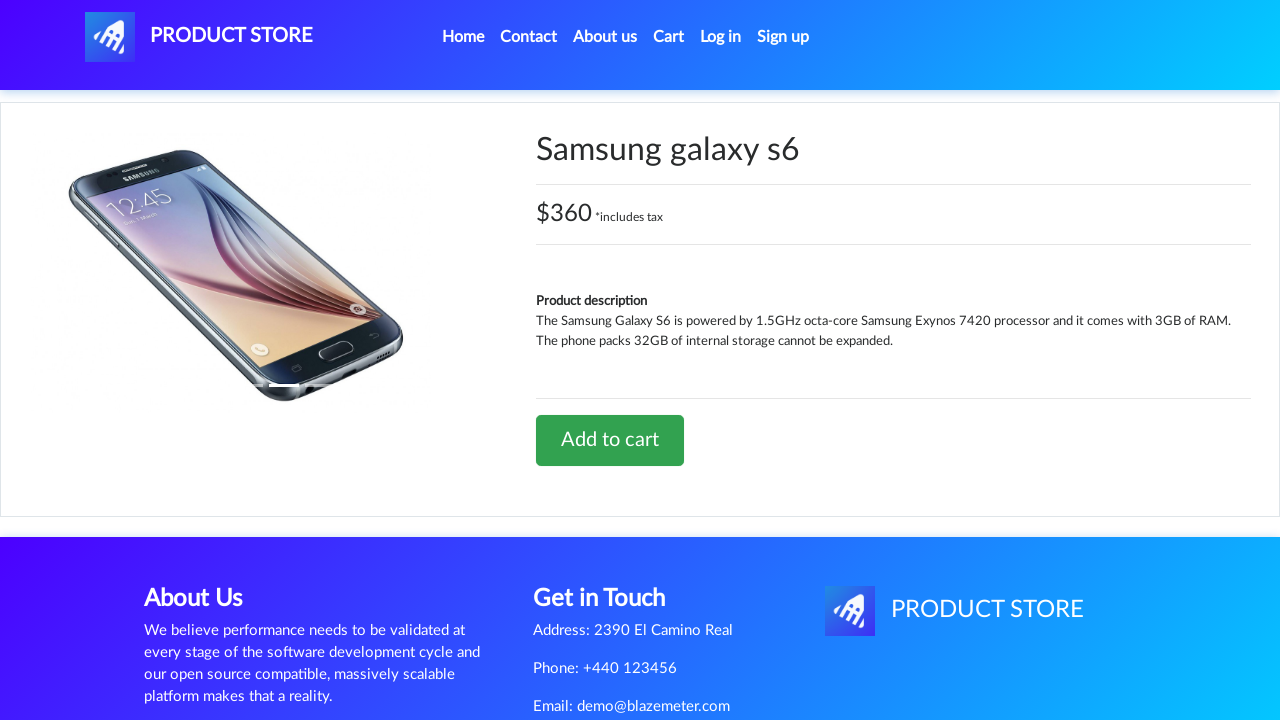

Set up dialog handler to accept confirmation alert
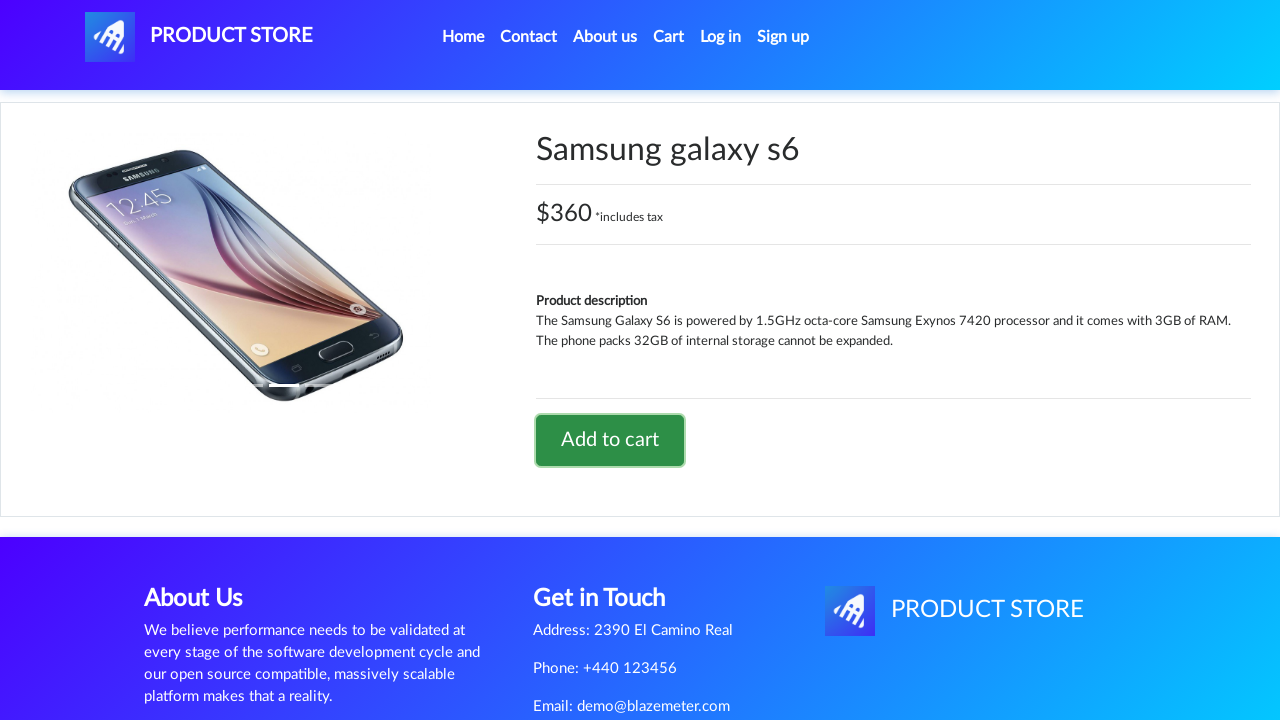

Waited 1 second for alert to appear and be handled
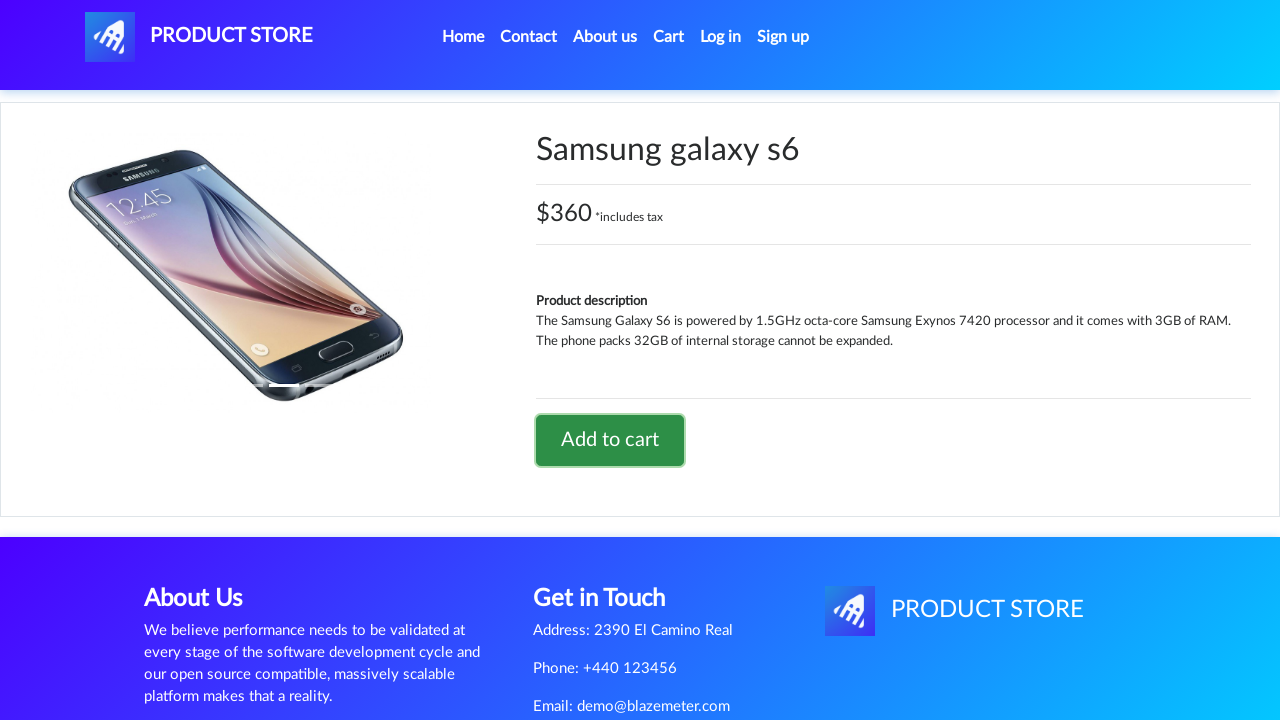

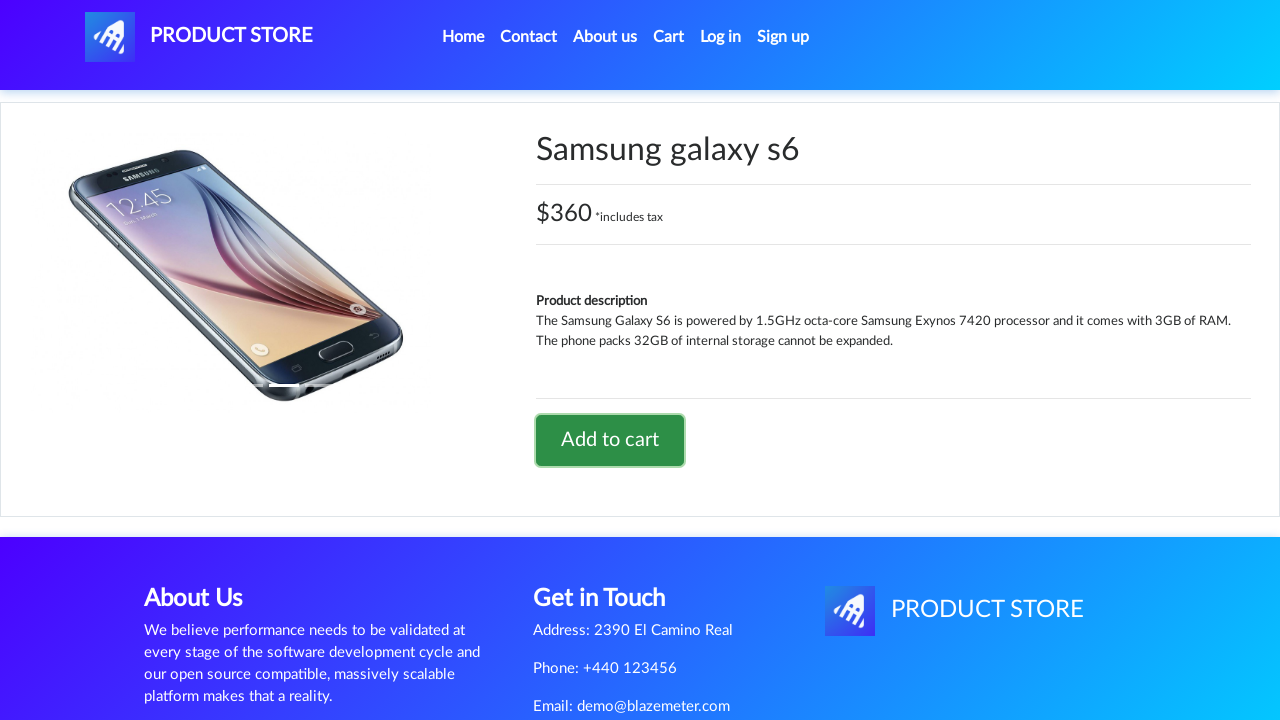